Tests browser window handling by clicking a button that opens a new window, then switches to the new window and verifies the heading text is displayed.

Starting URL: https://demoqa.com/browser-windows

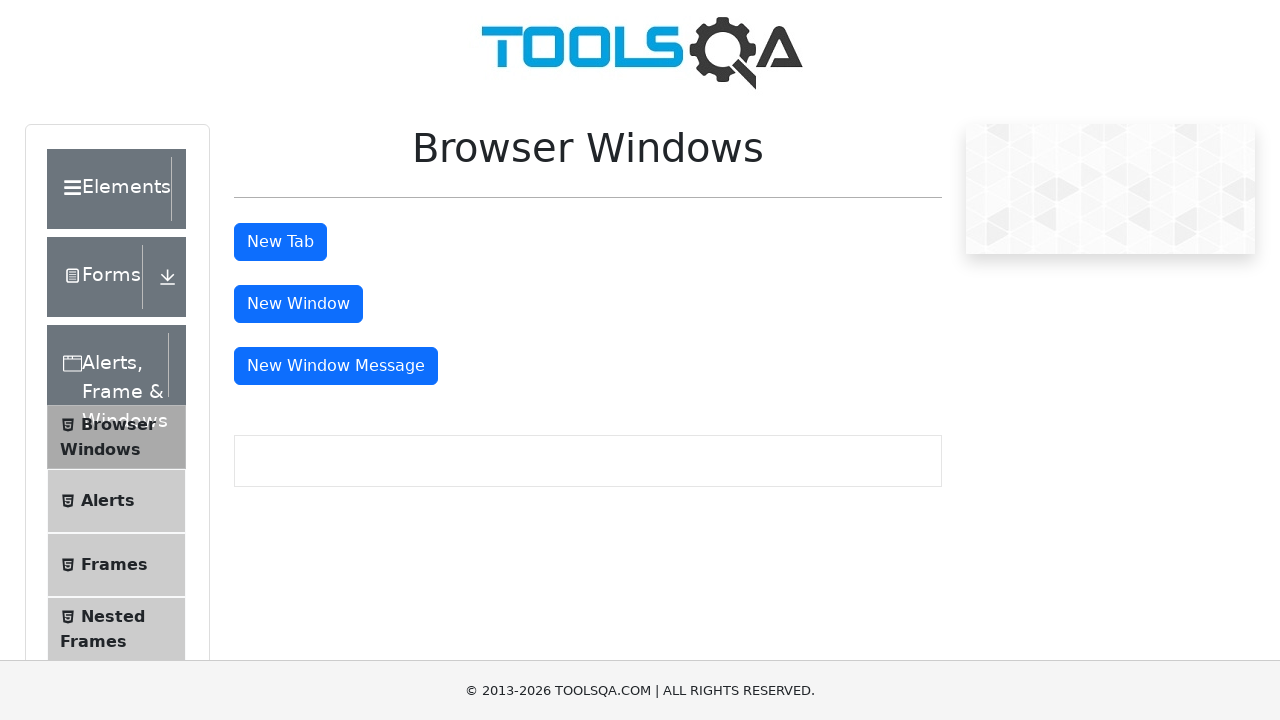

Clicked 'New Window' button to open new window at (298, 304) on #windowButton
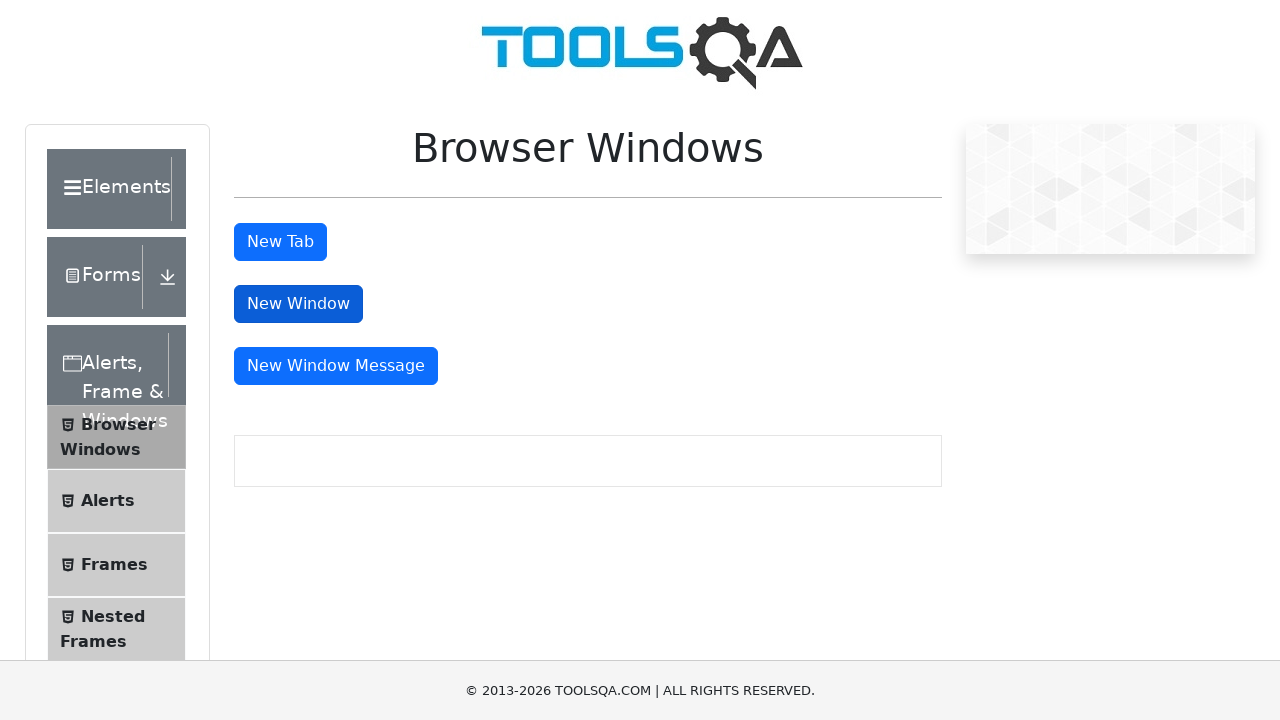

New window opened and captured
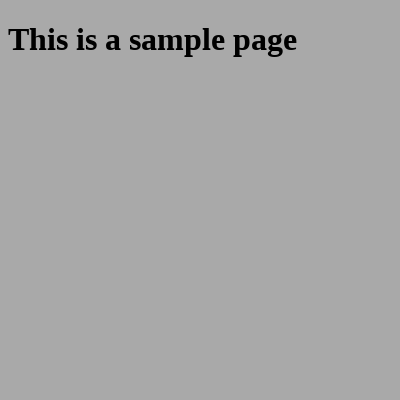

New window page loaded completely
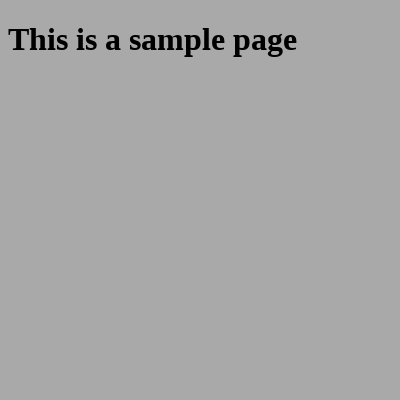

Sample heading element found in new window
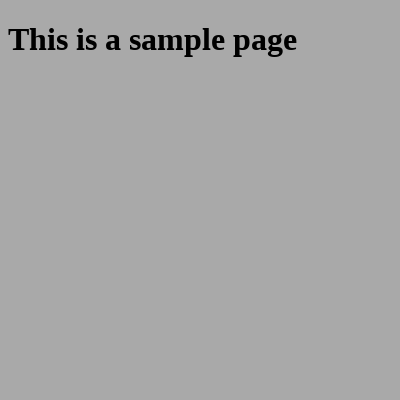

Retrieved heading text: 'This is a sample page'
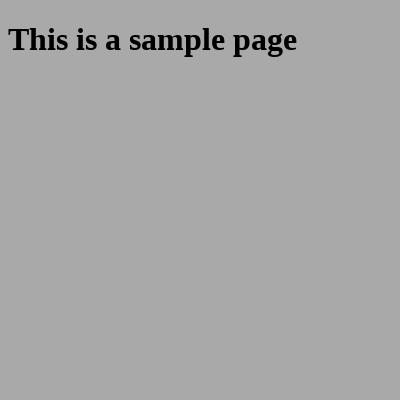

Closed new window
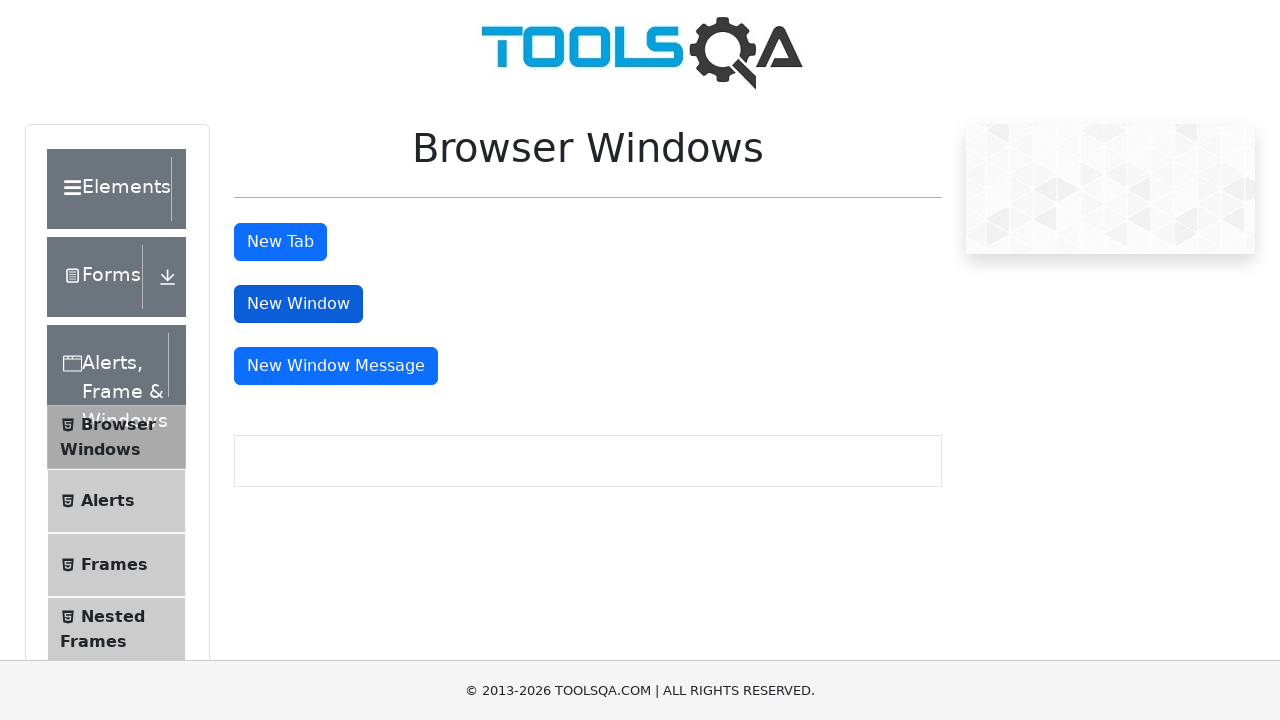

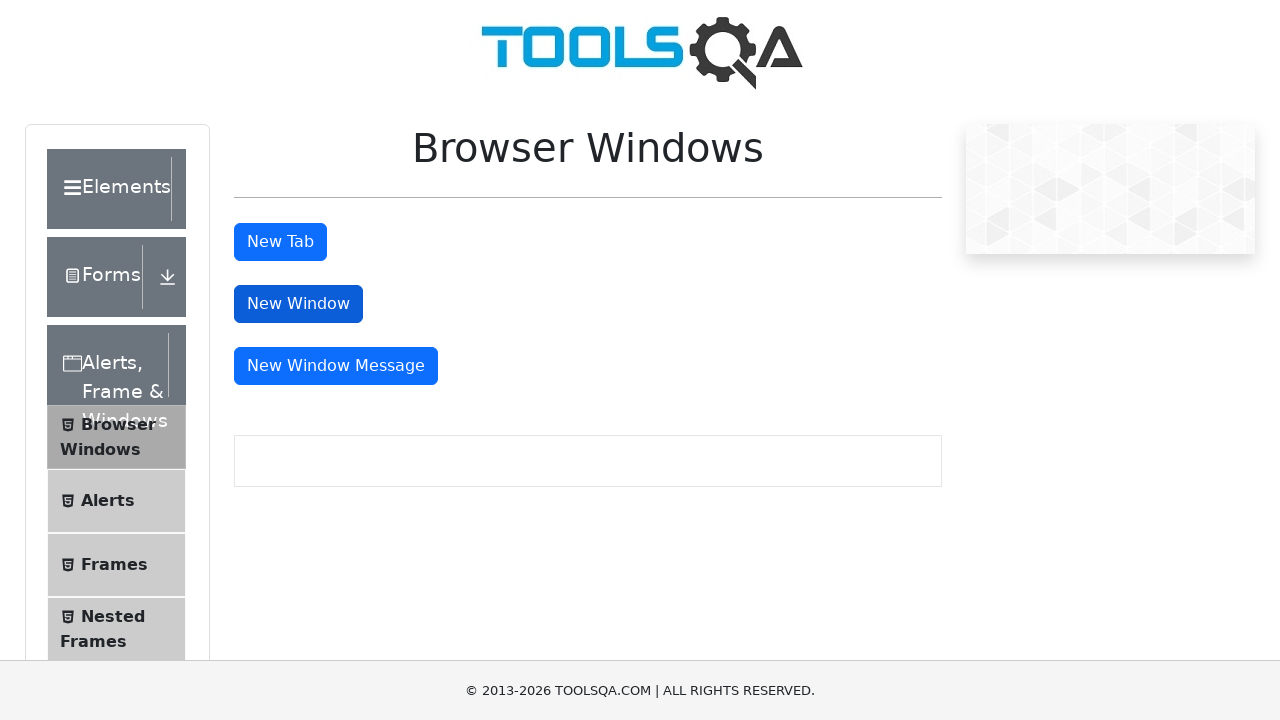